Enters text into the search field and clicks the search button on W3Schools homepage

Starting URL: https://www.w3schools.com/

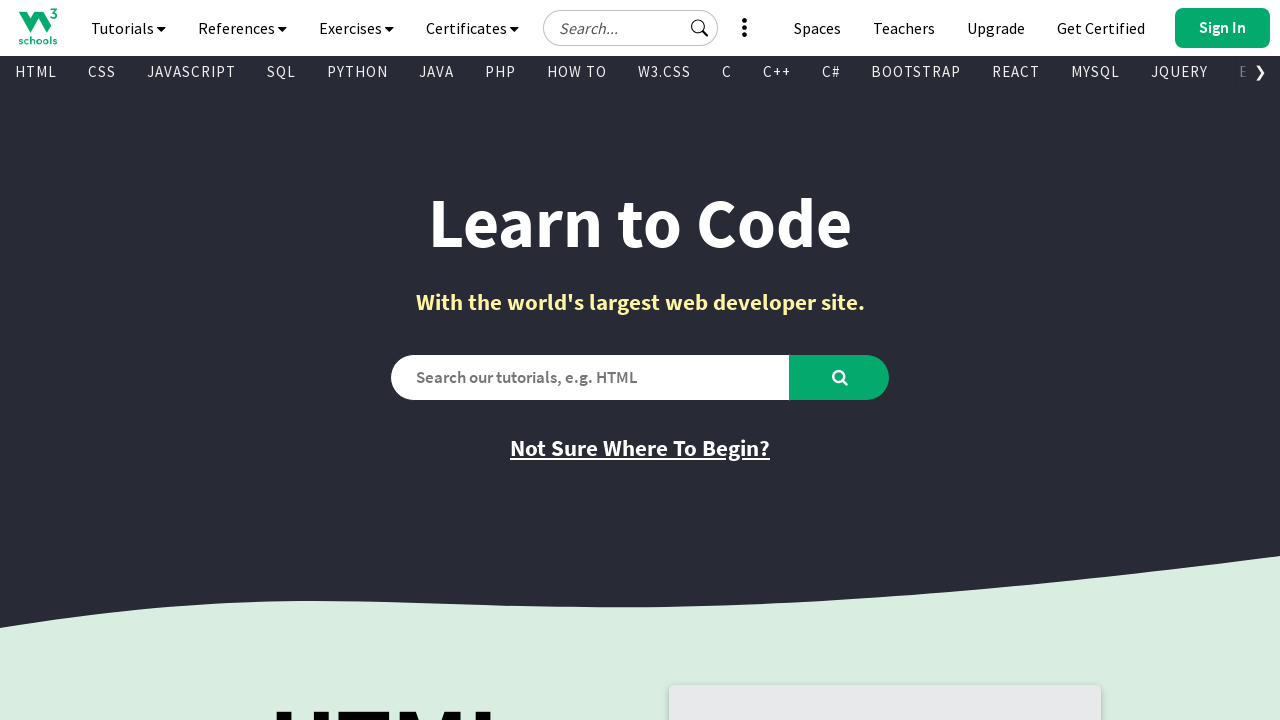

Entered 'Typing Test' into search field on #search2
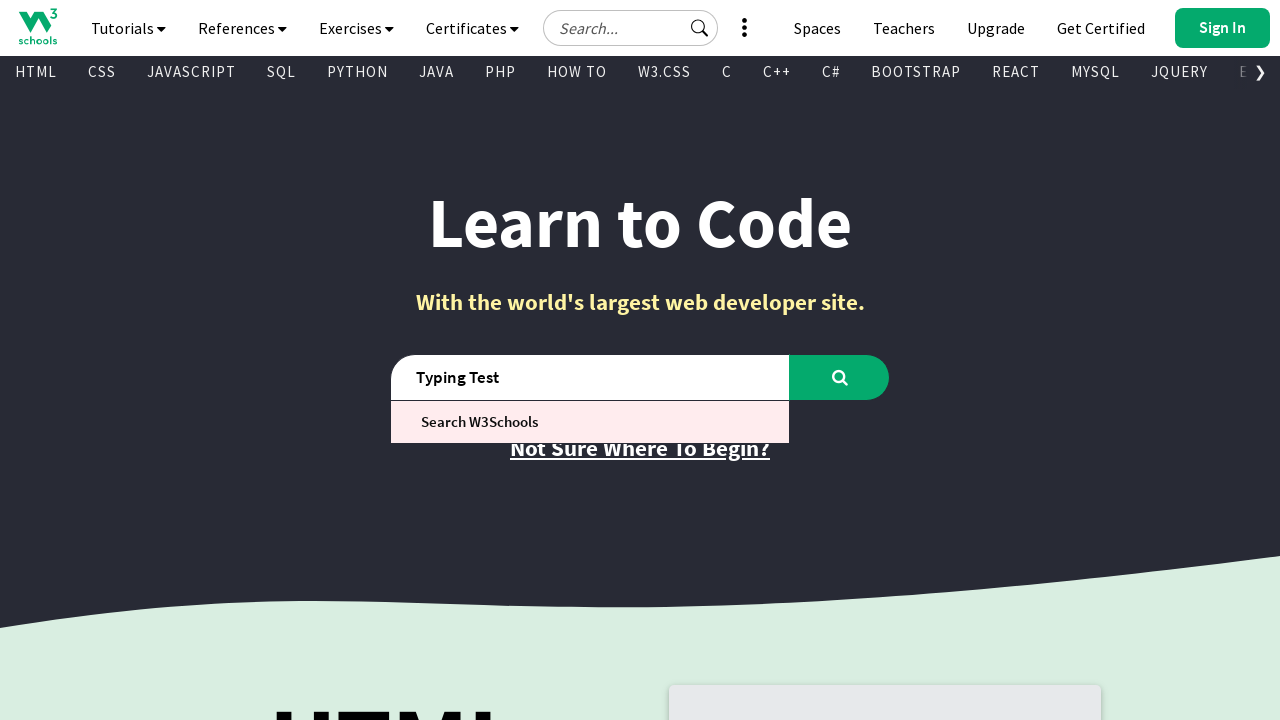

Clicked the search button on W3Schools homepage at (840, 377) on #learntocode_searchbtn
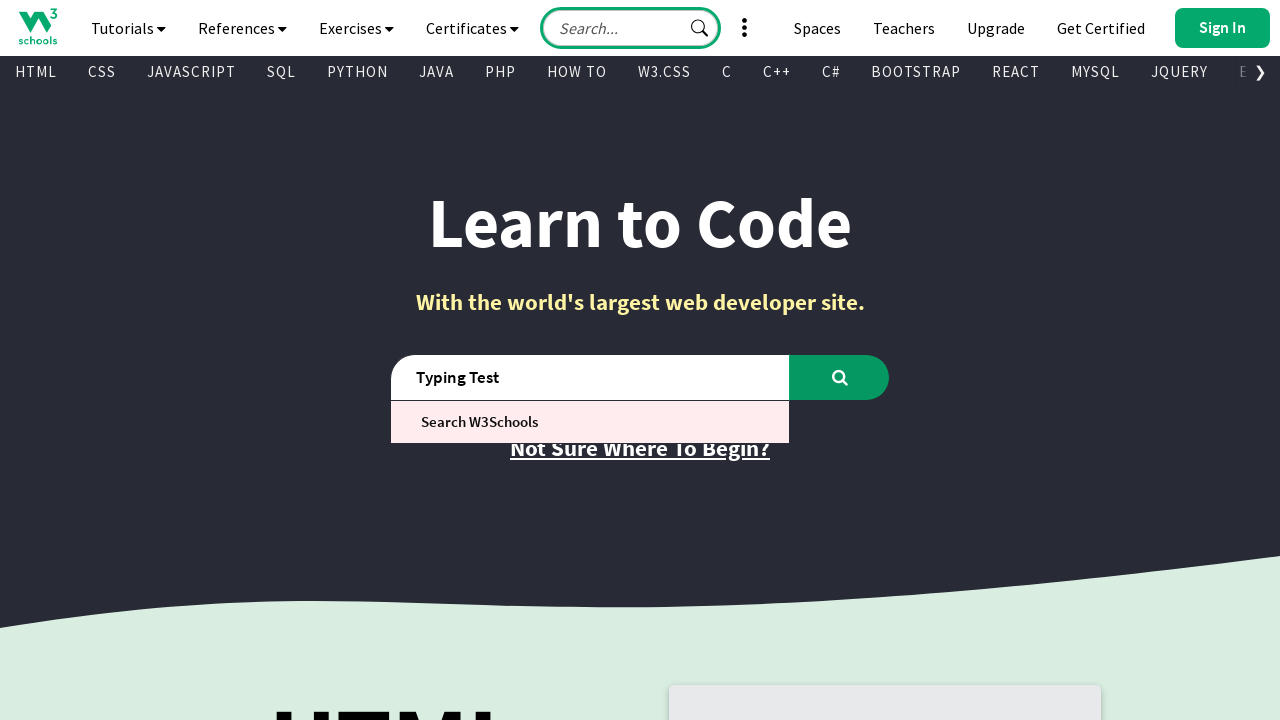

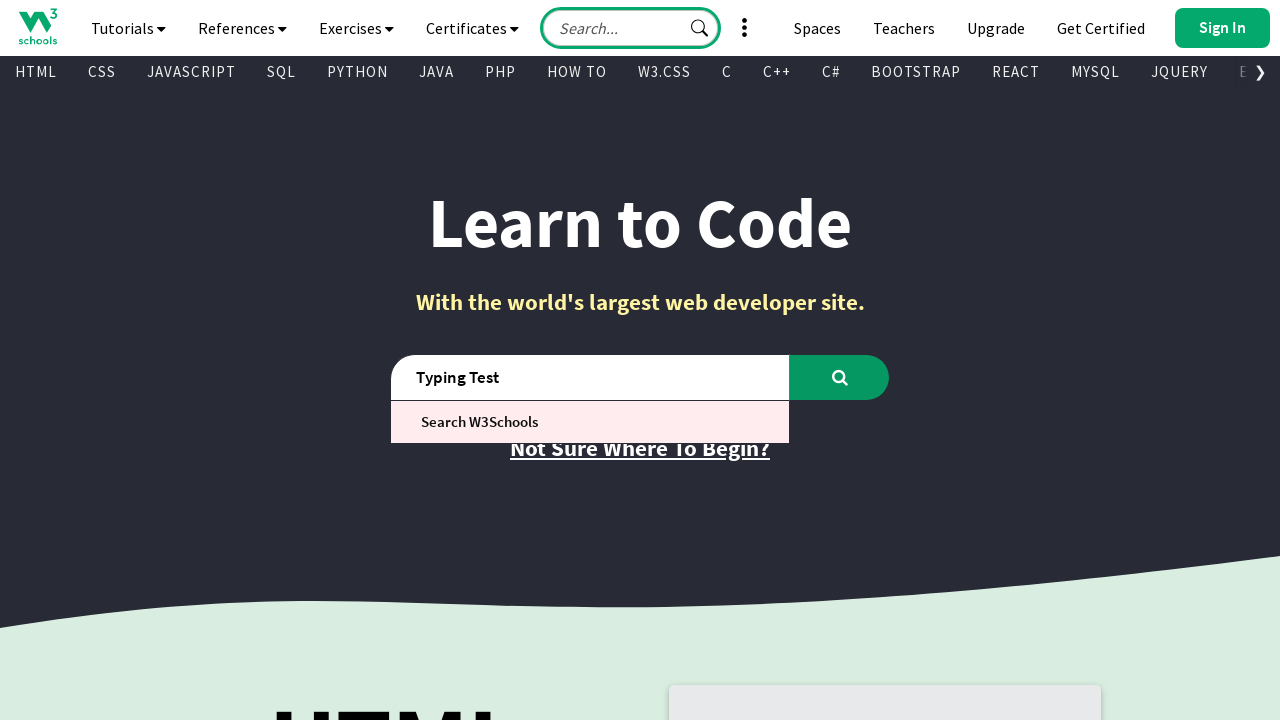